Tests keyboard events by entering text in a username field, then using keyboard shortcuts to copy and paste the text to an email field

Starting URL: https://demoqa.com/text-box

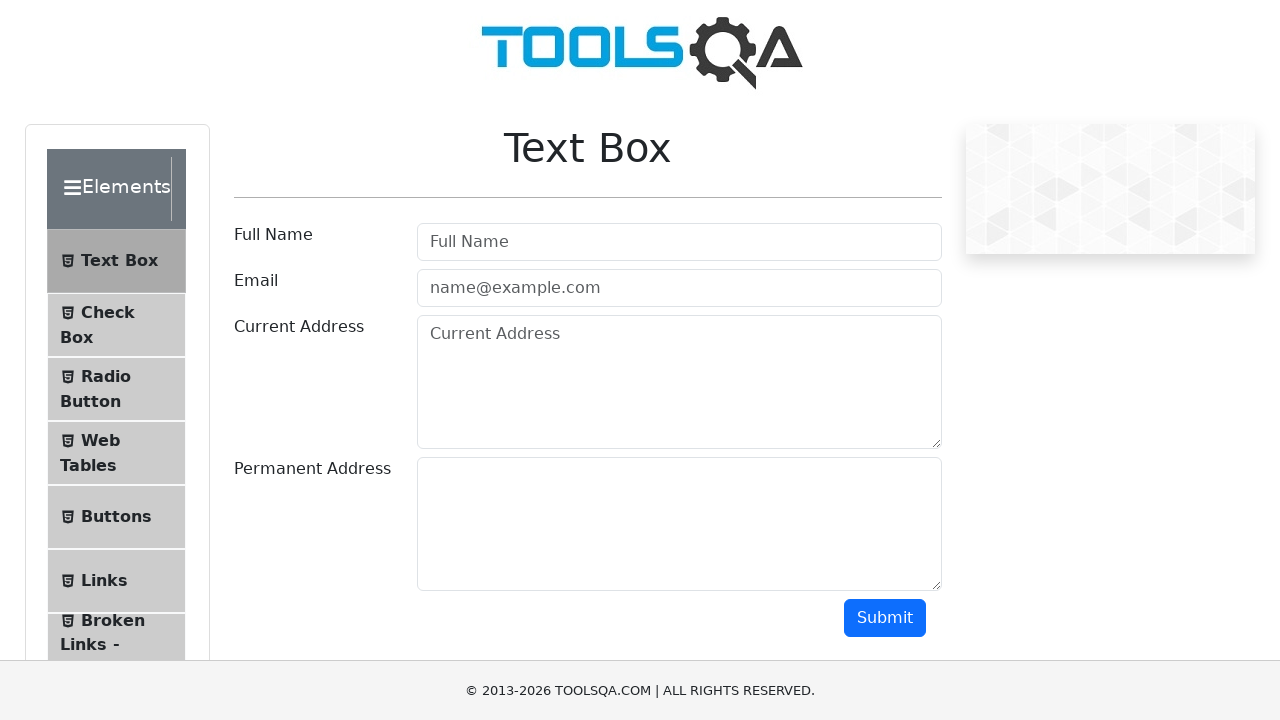

Filled username field with 'Bonjour' on #userName
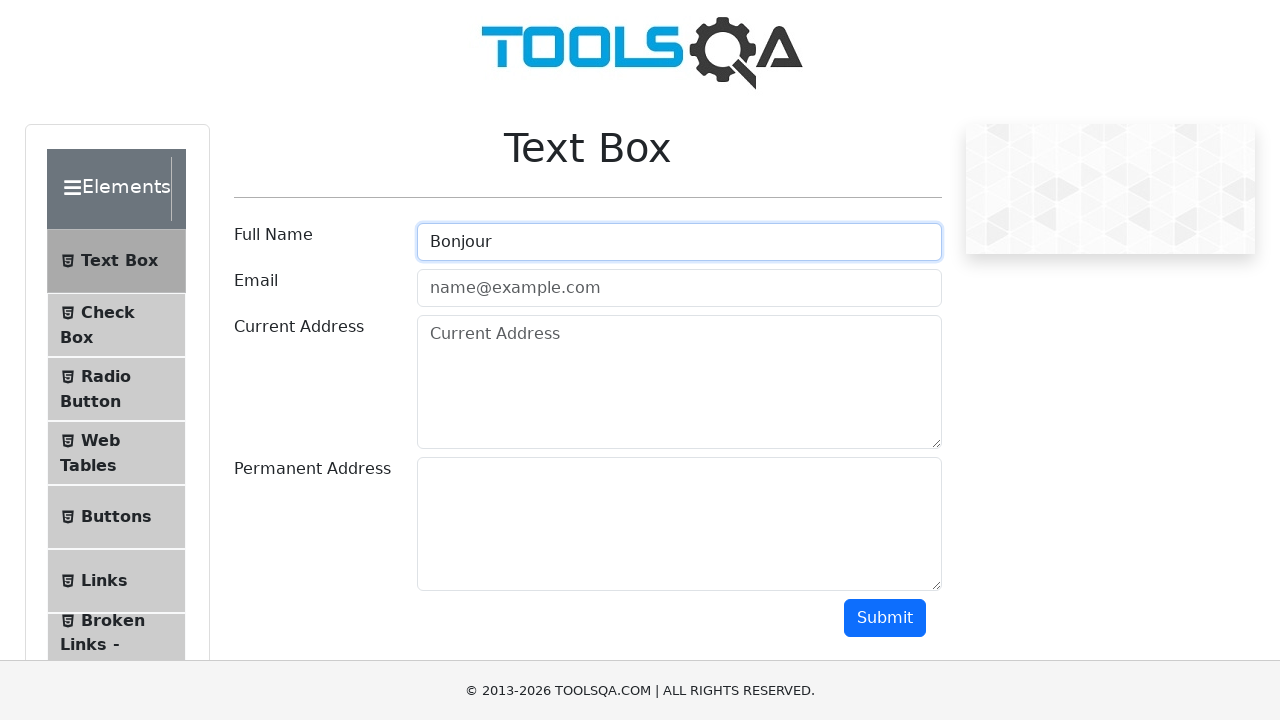

Focused on username field on #userName
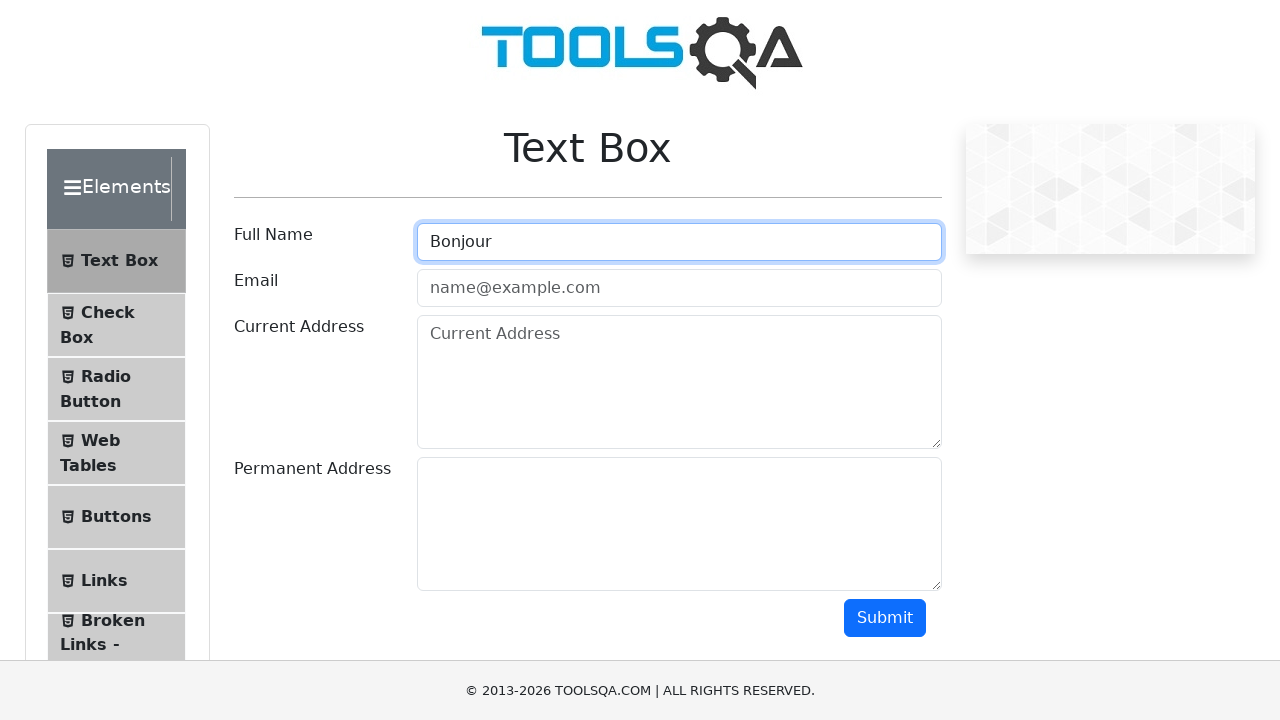

Selected all text in username field using Ctrl+A
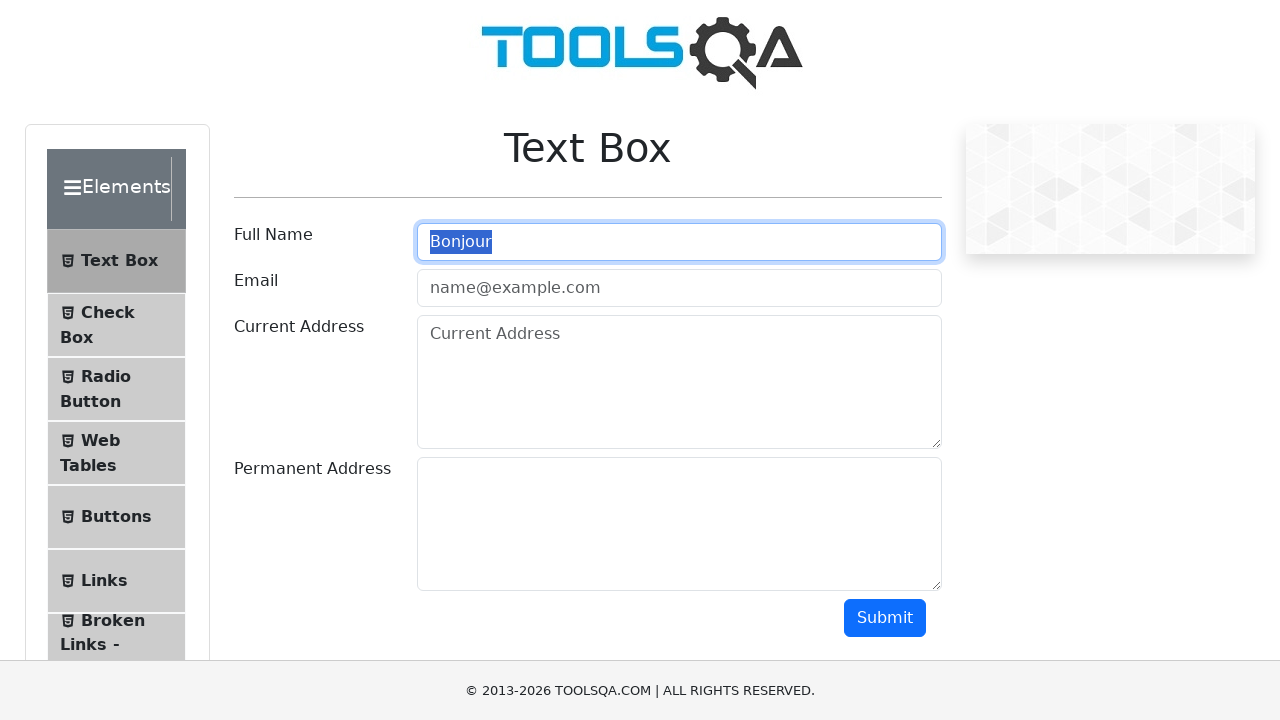

Copied text from username field using Ctrl+C
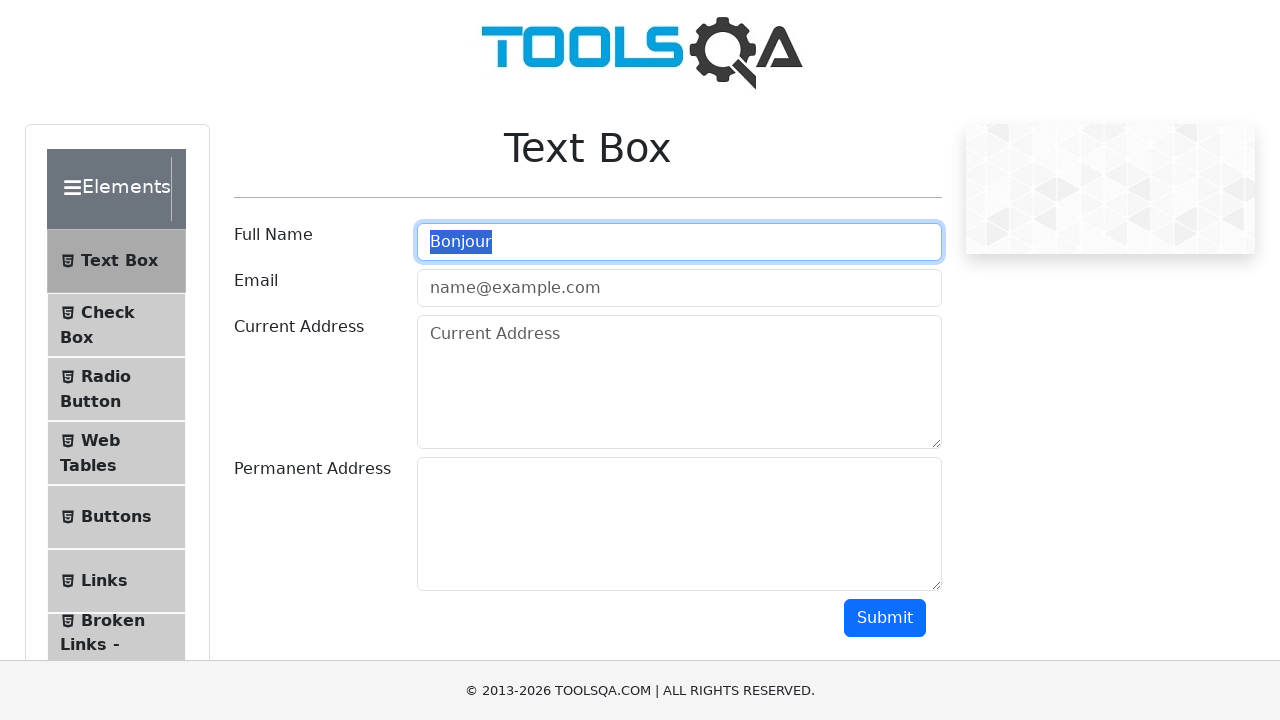

Focused on email field on #userEmail
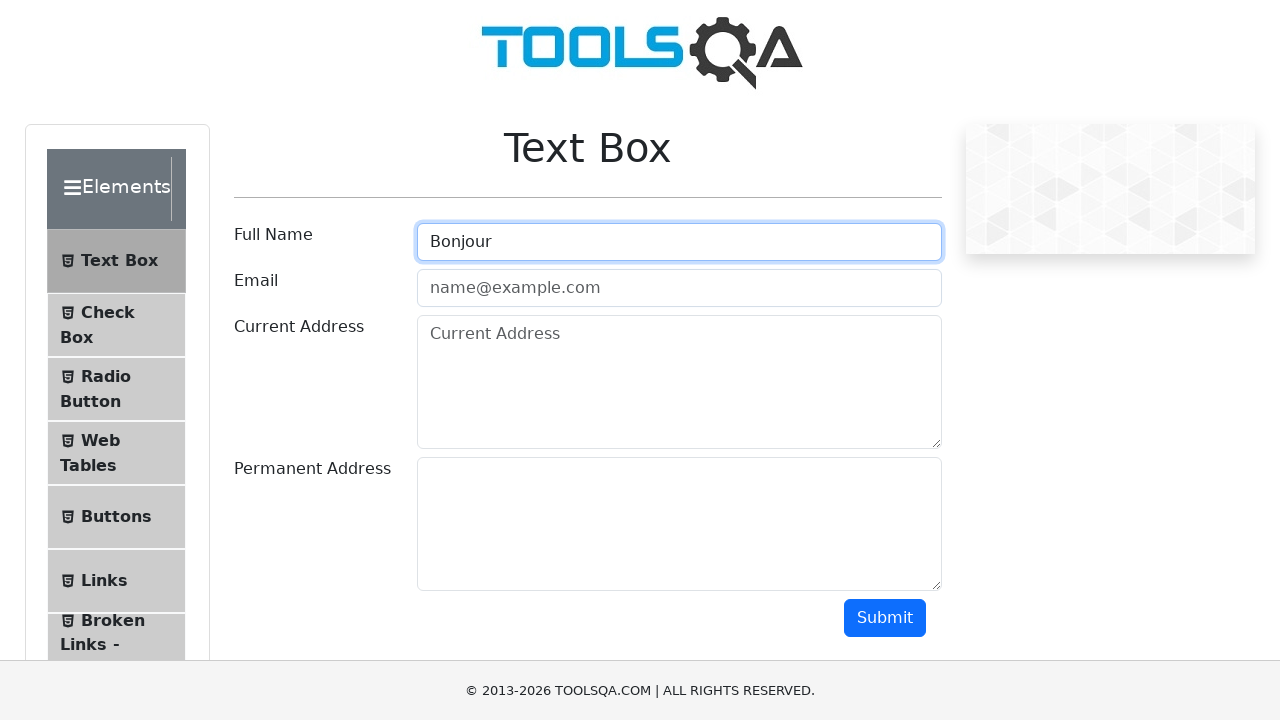

Pasted copied text into email field using Ctrl+V
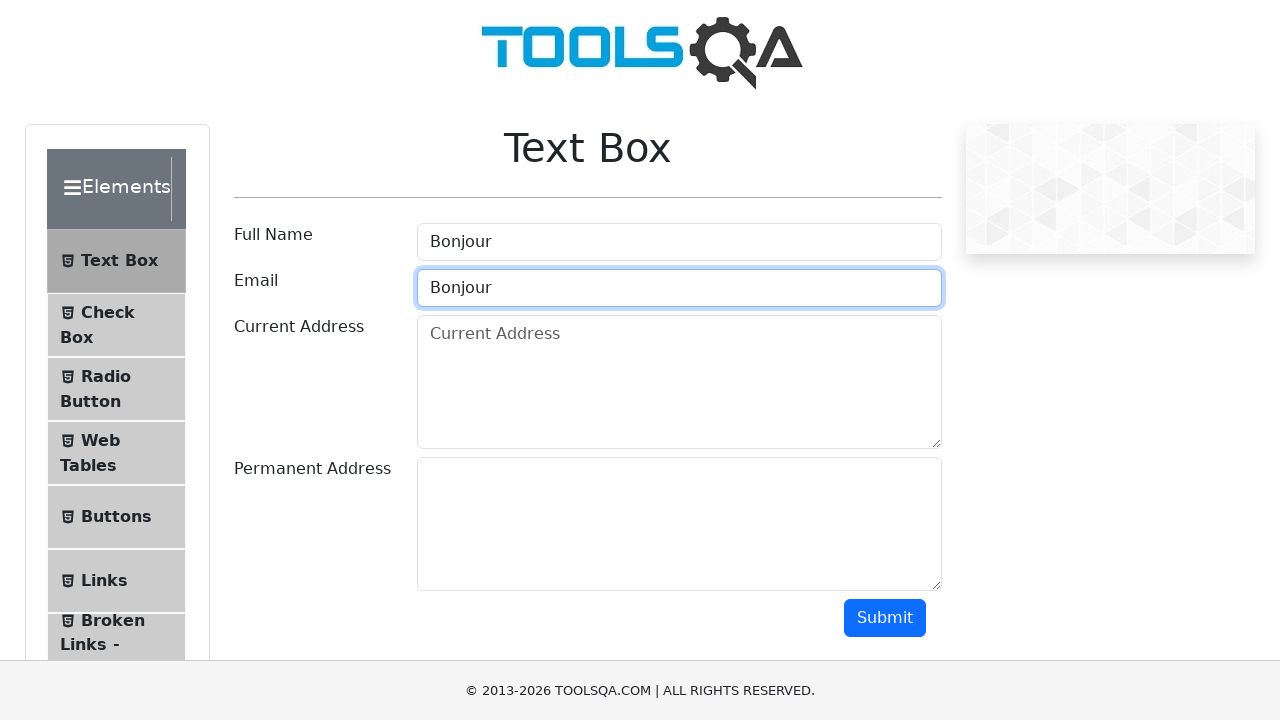

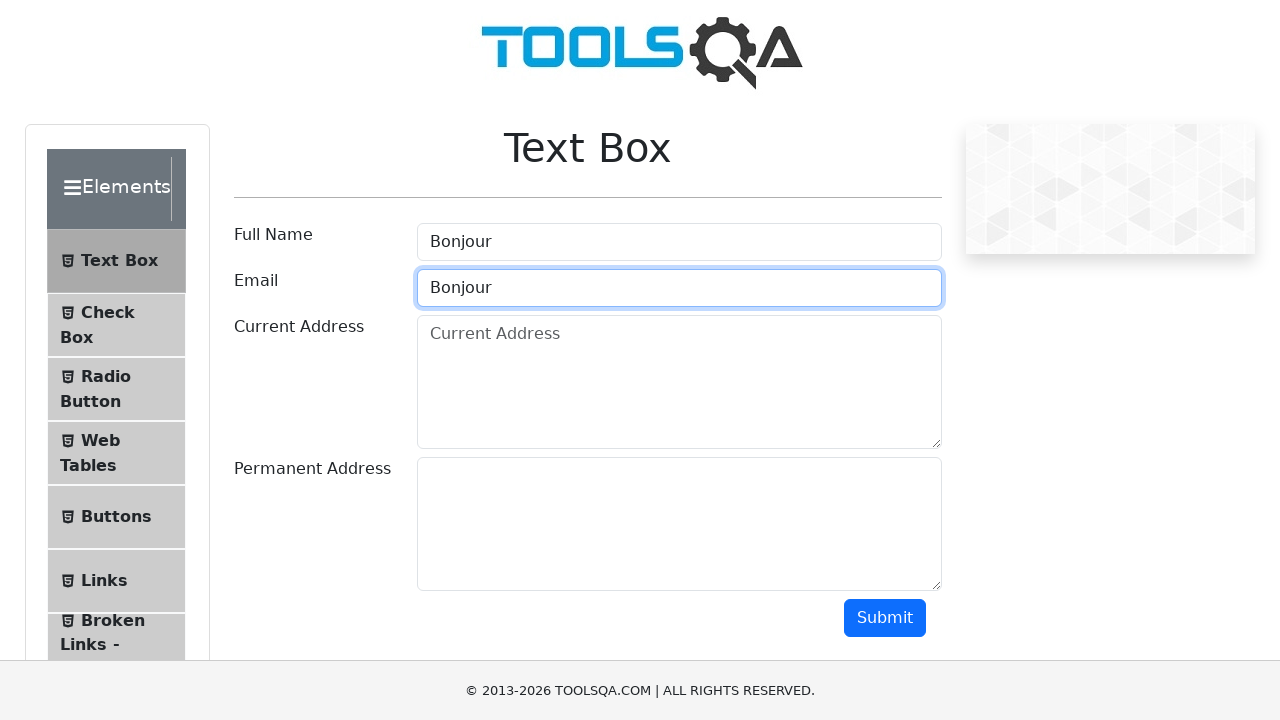